Tests a discount coupon flow by scrolling down, entering an email, clicking to get a coupon, and verifying the discount code displayed

Starting URL: http://qazando.com.br/curso.html

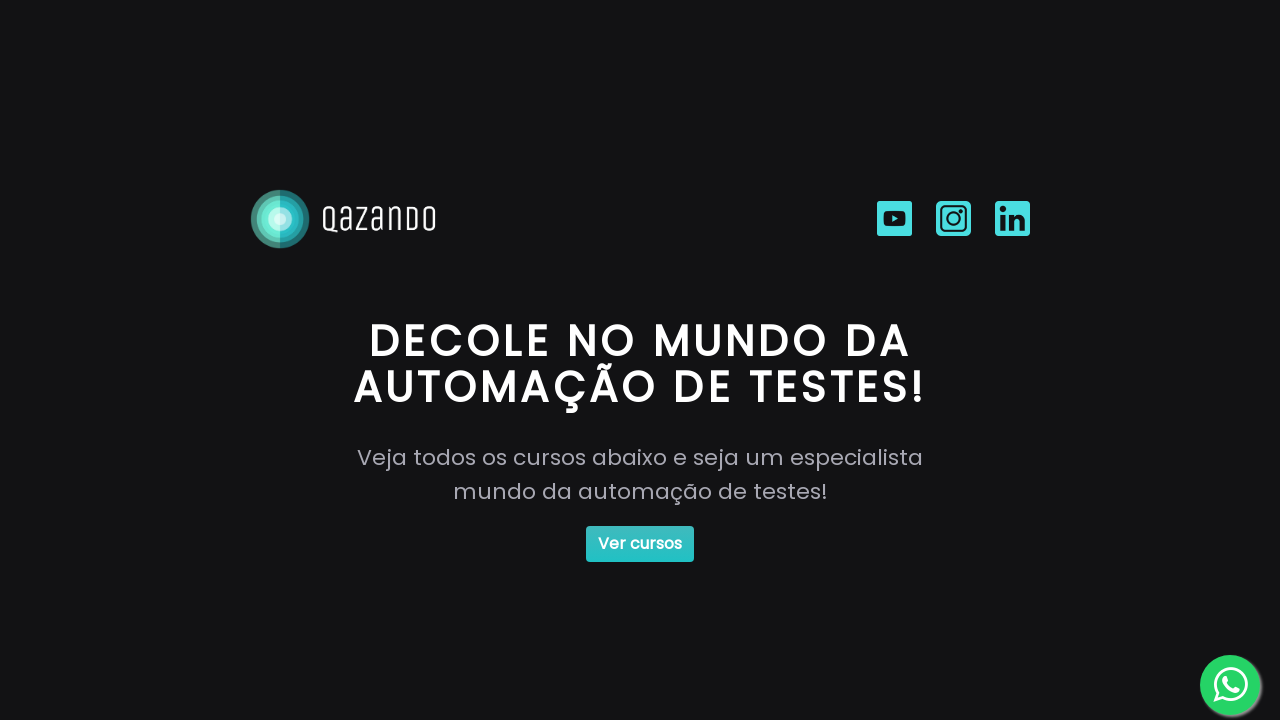

Waited for courses section to be visible
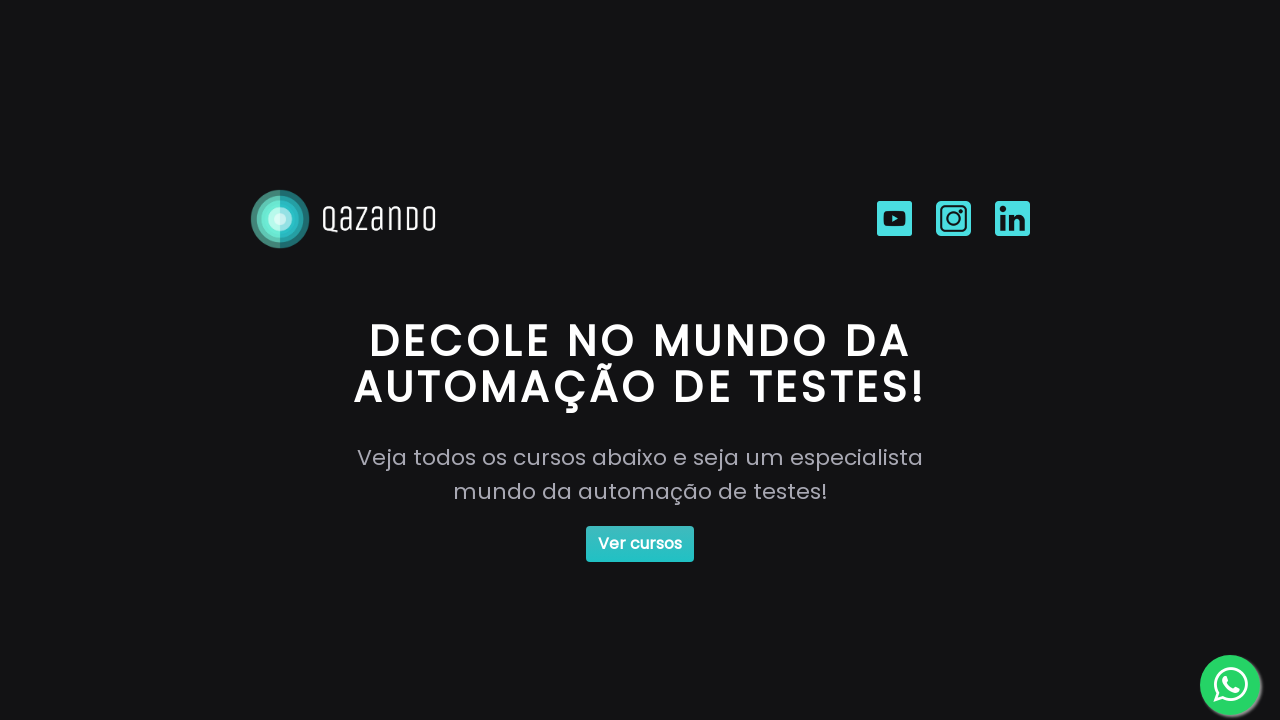

Scrolled down to reveal email section
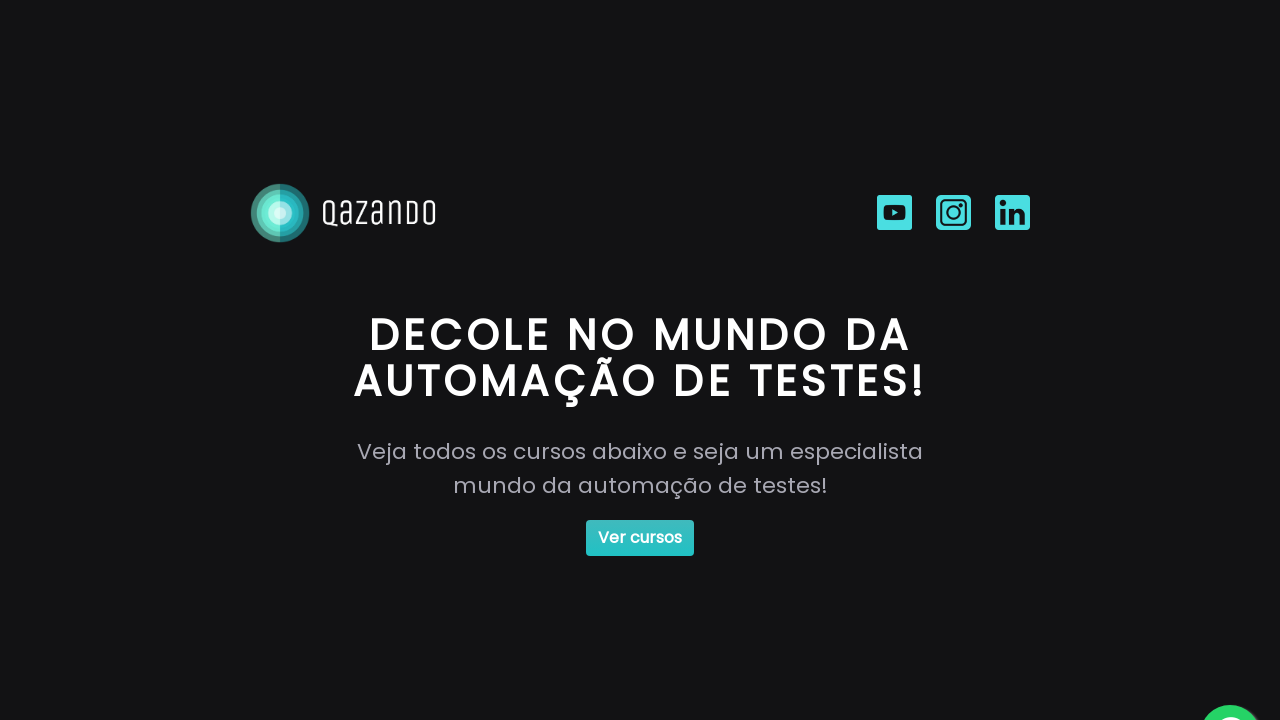

Waited for page to settle after scrolling
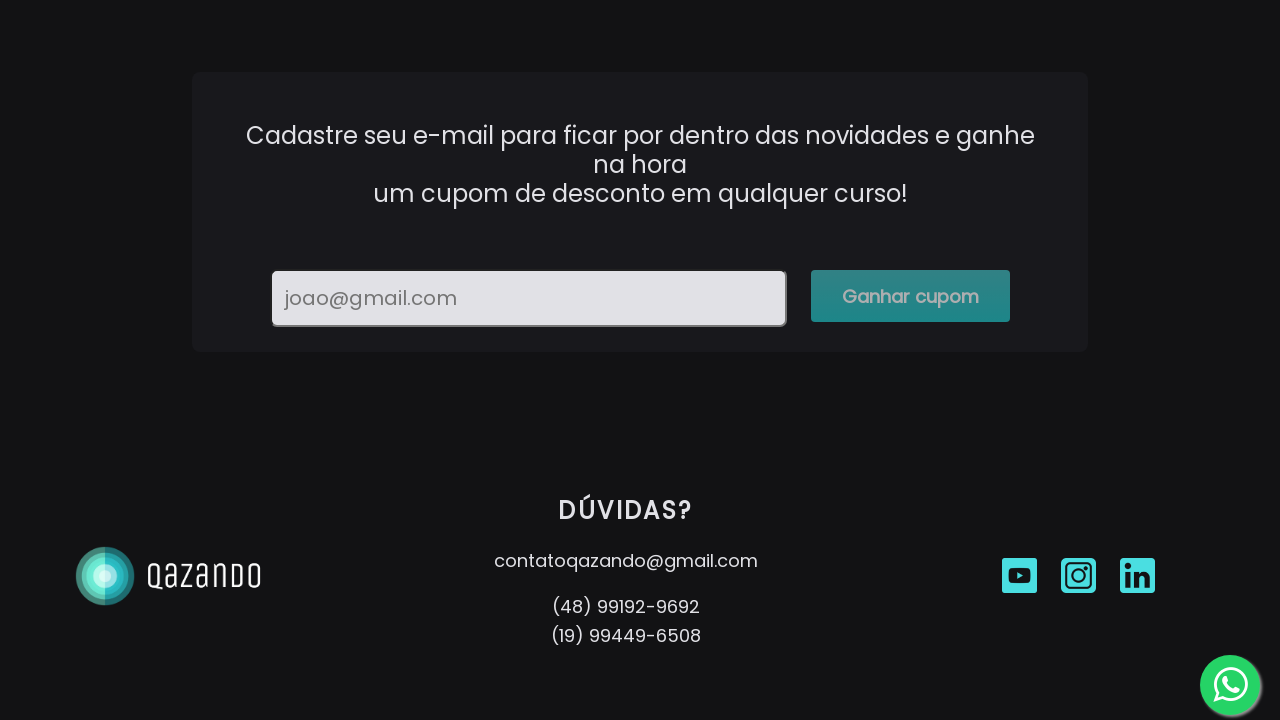

Filled email field with 'testuser2024@example.com' on #email
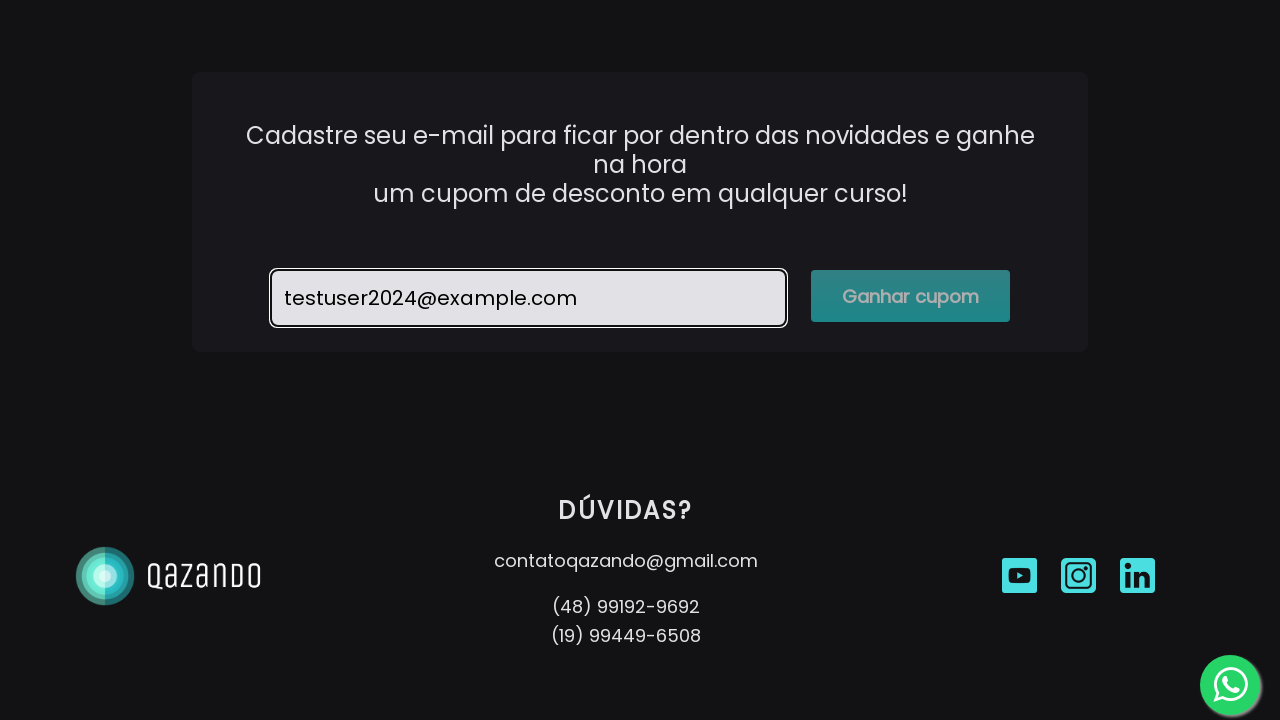

Waited for contact text element to be visible
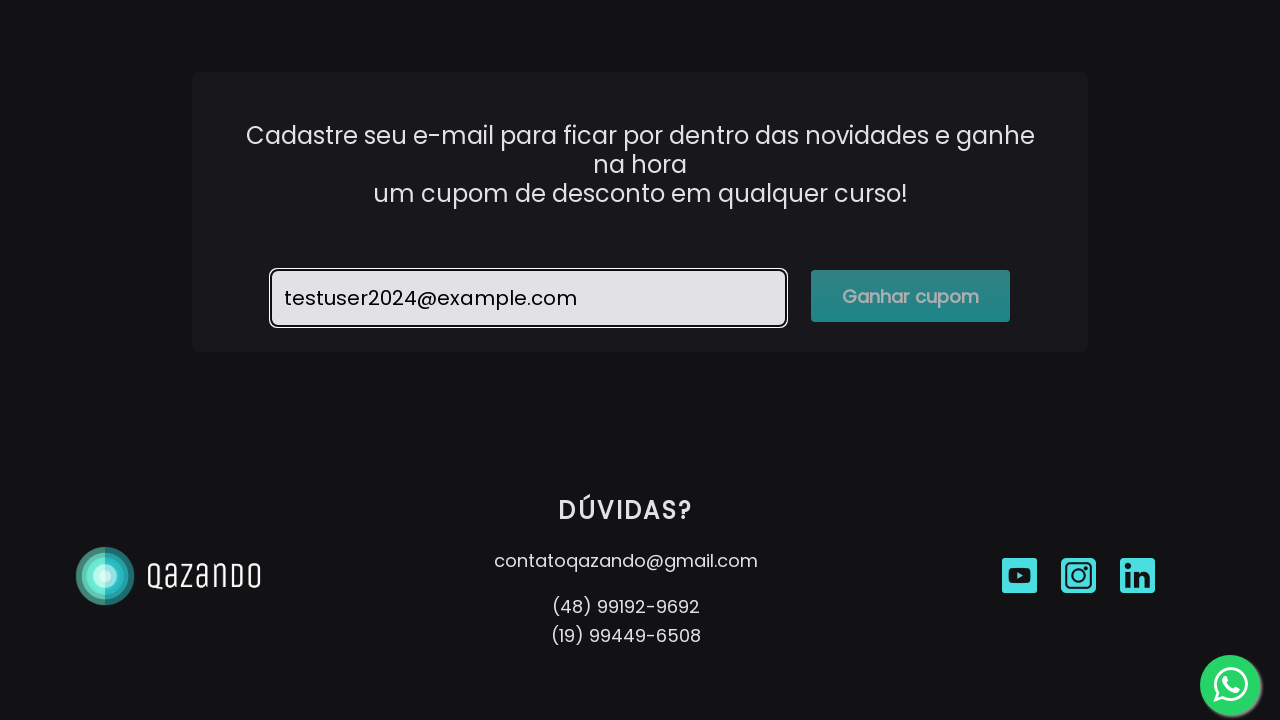

Clicked contact text element at (640, 165) on .contact-text
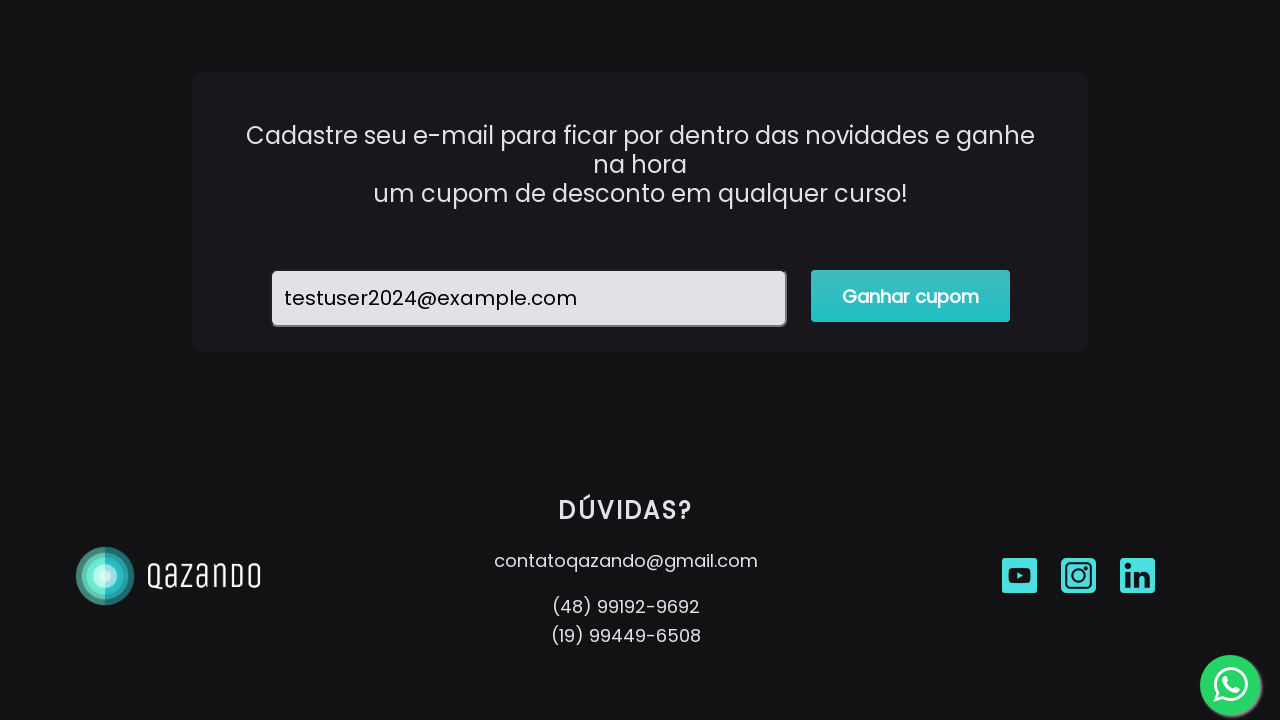

Clicked button to get discount coupon at (911, 296) on #button
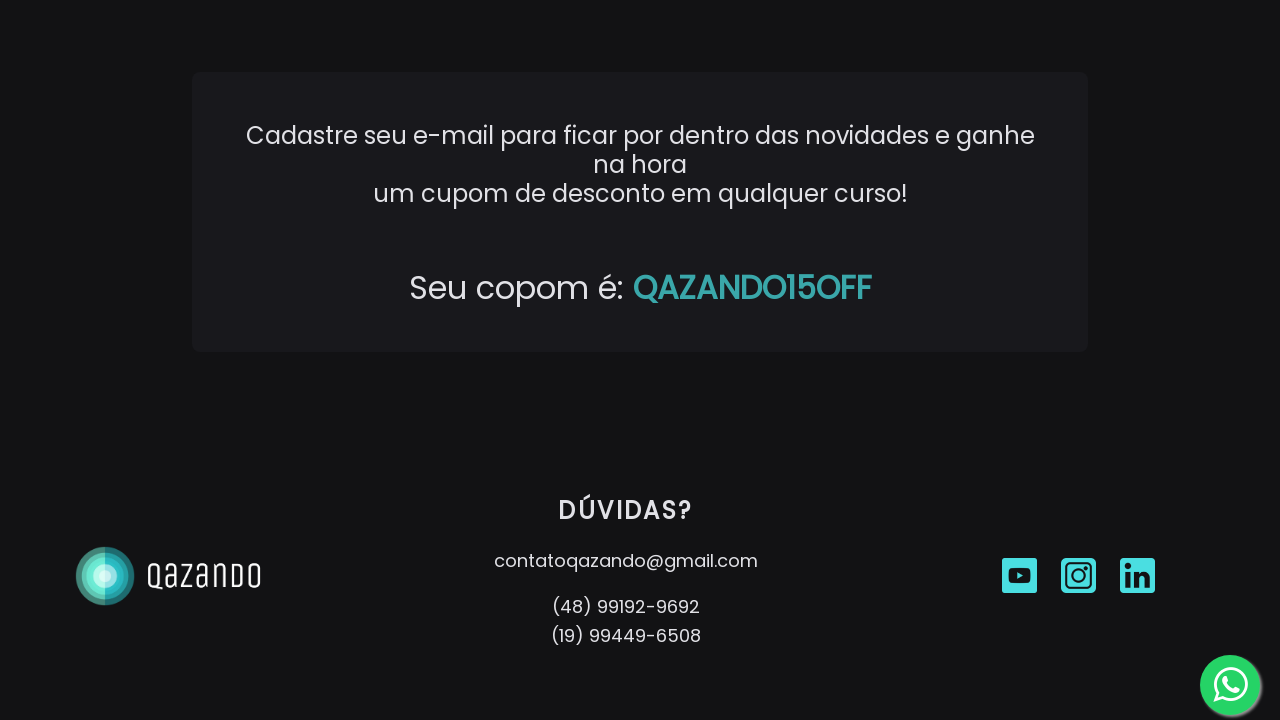

Waited for discount code element to be visible
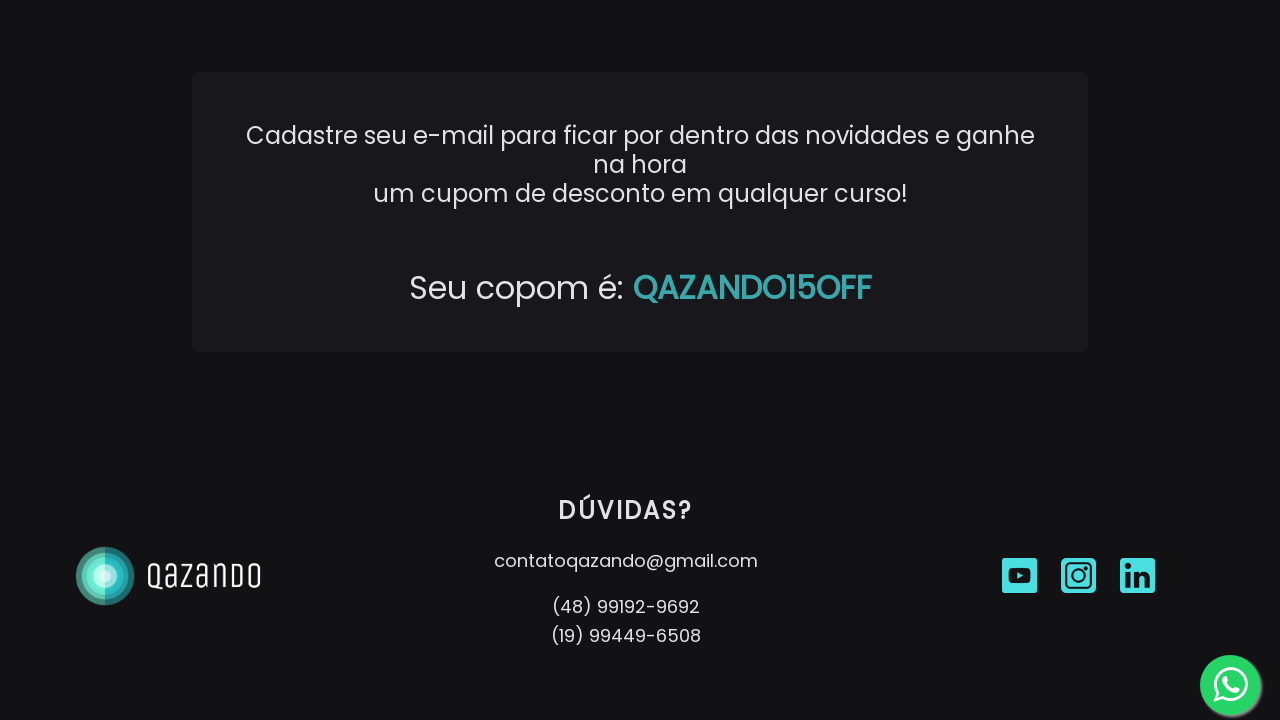

Retrieved discount code: 'QAZANDO15OFF'
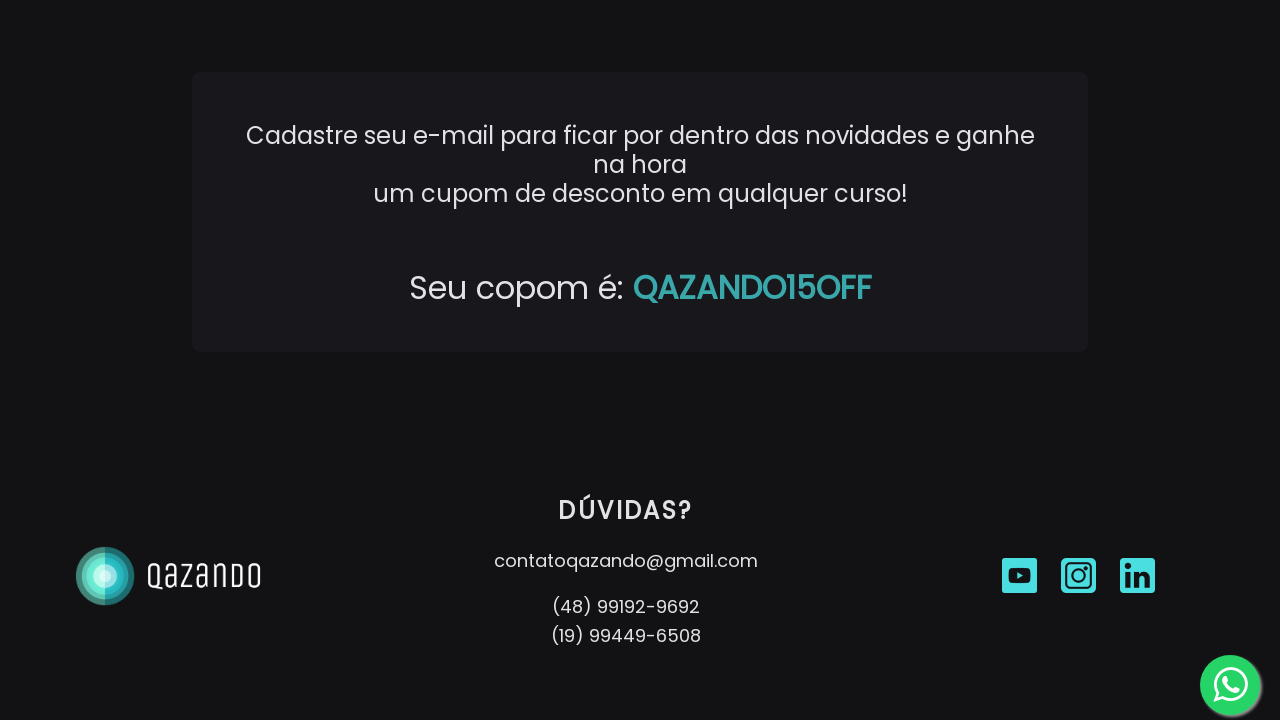

Verified discount code matches expected value 'QAZANDO15OFF'
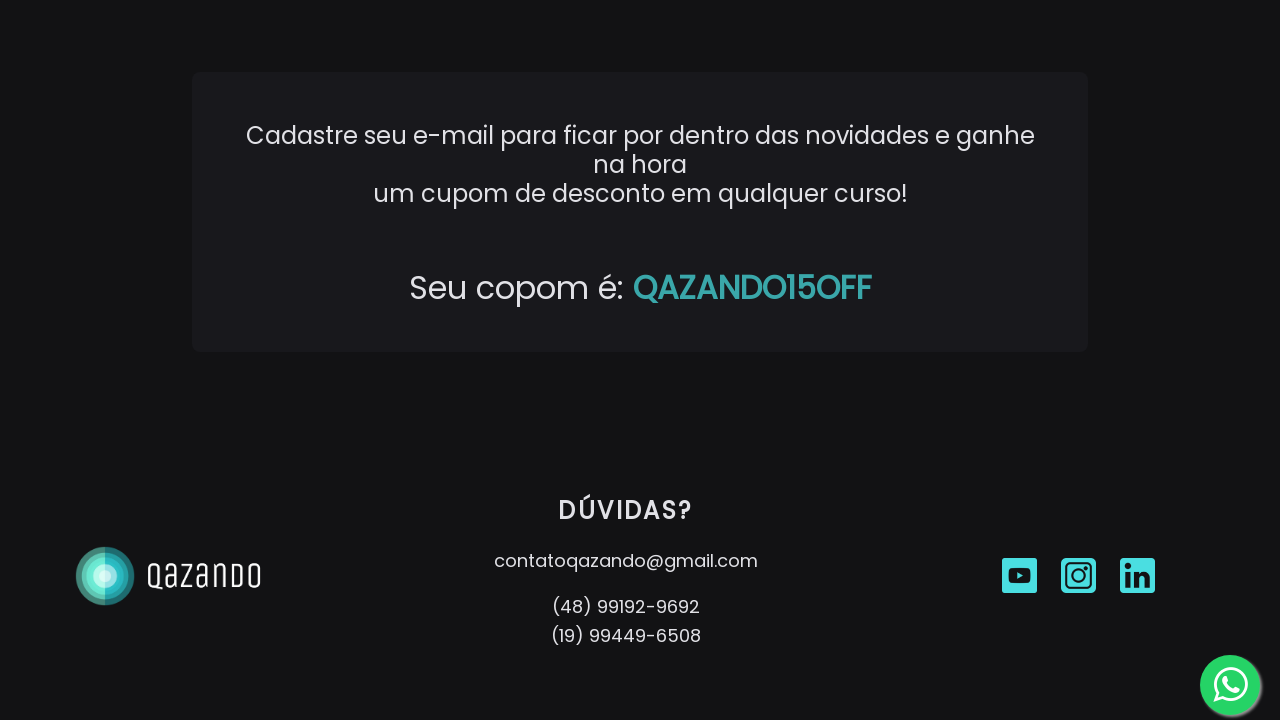

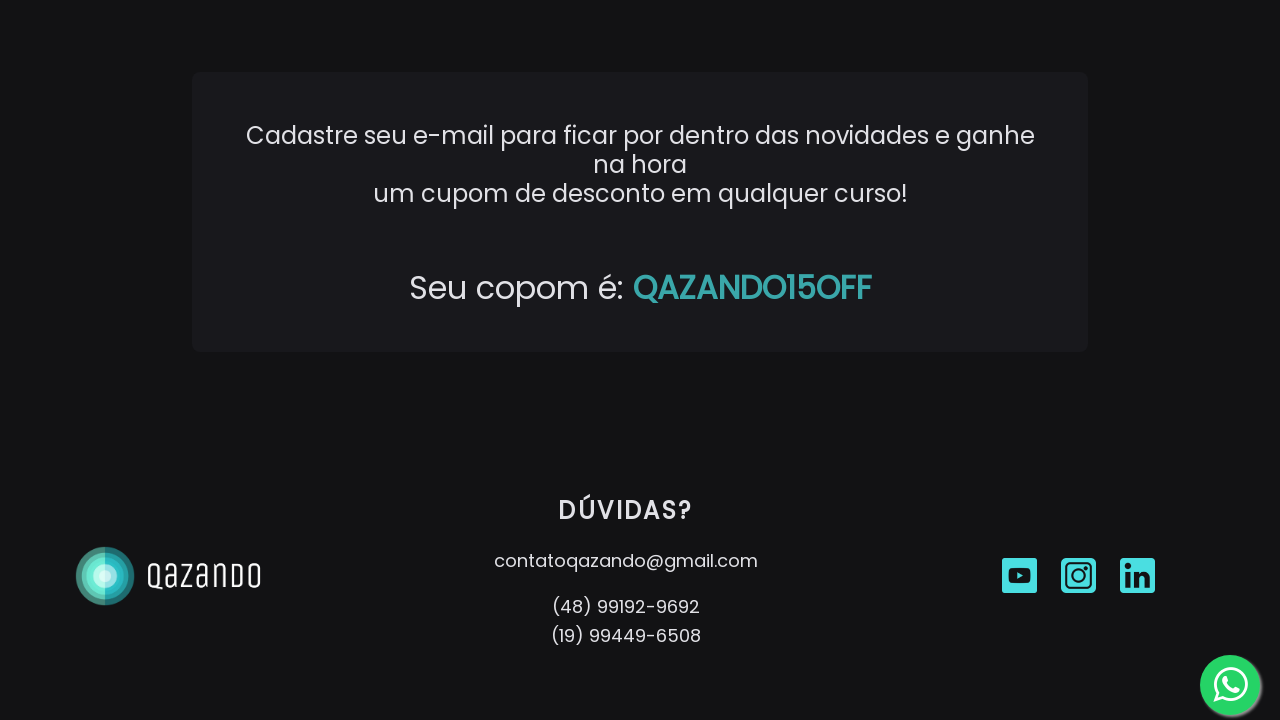